Searches for RODE dealers in Vietnam by selecting the country from dropdown and searching for dealers in Ho Chi Minh city

Starting URL: https://rode.com/en/support/where-to-buy

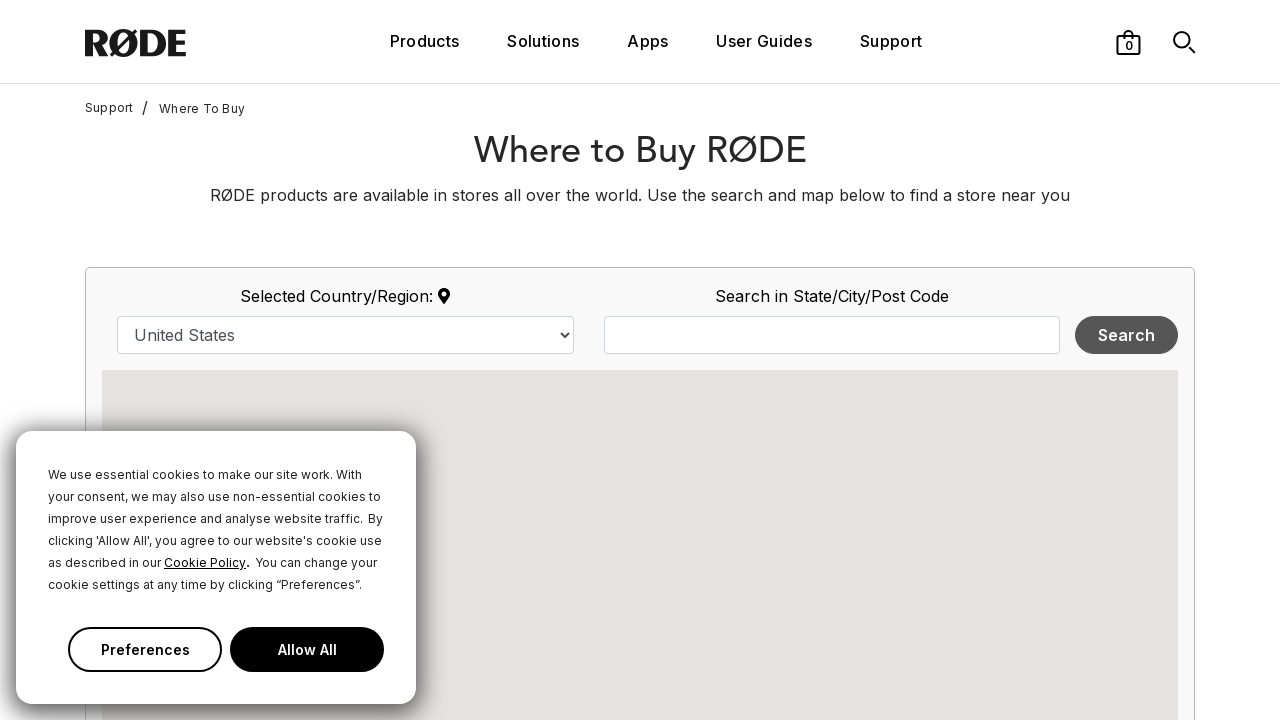

Selected Vietnam from country dropdown on select#country
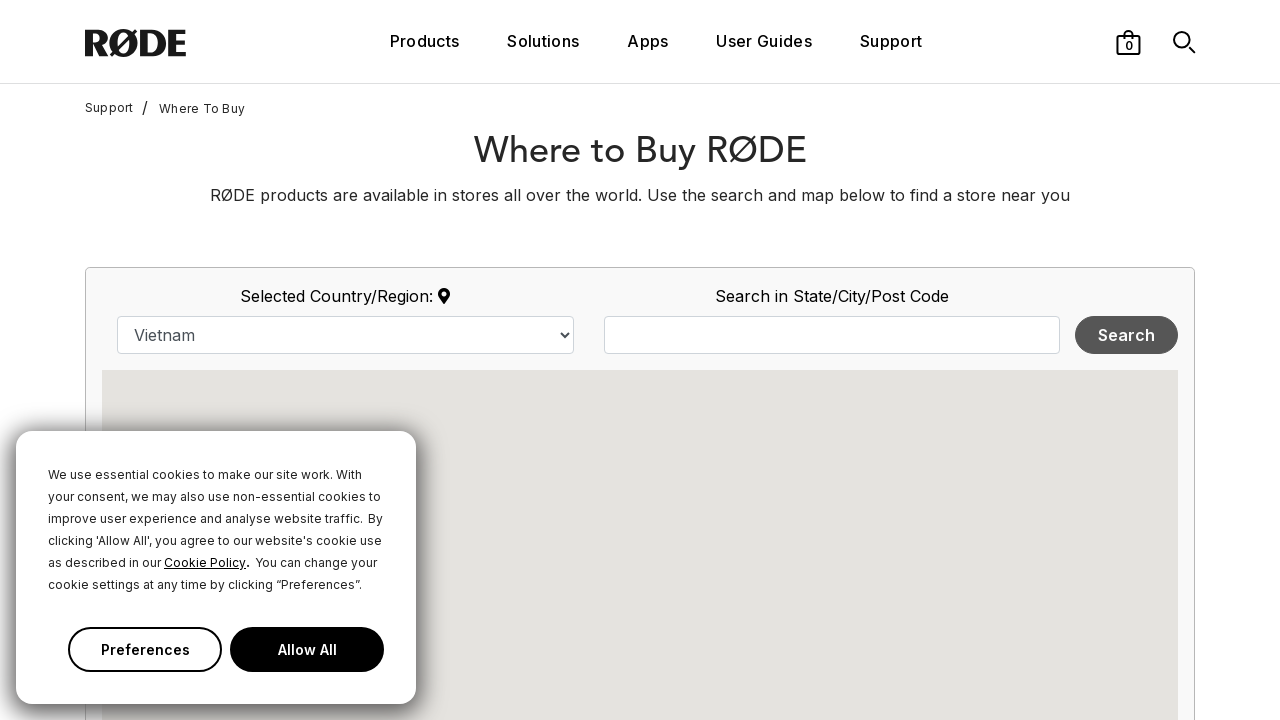

Entered 'Ho Chi Minh' in search query field on input#map_search_query
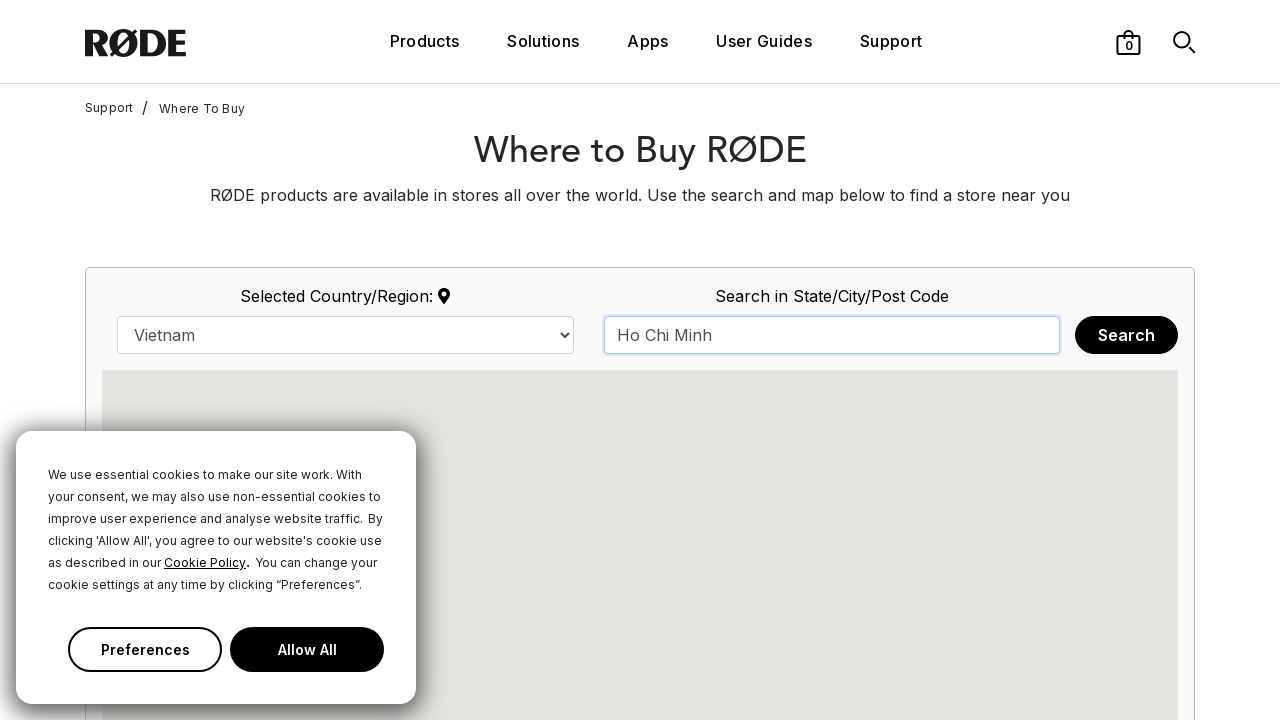

Clicked search button to find dealers at (1126, 335) on button.btn-default
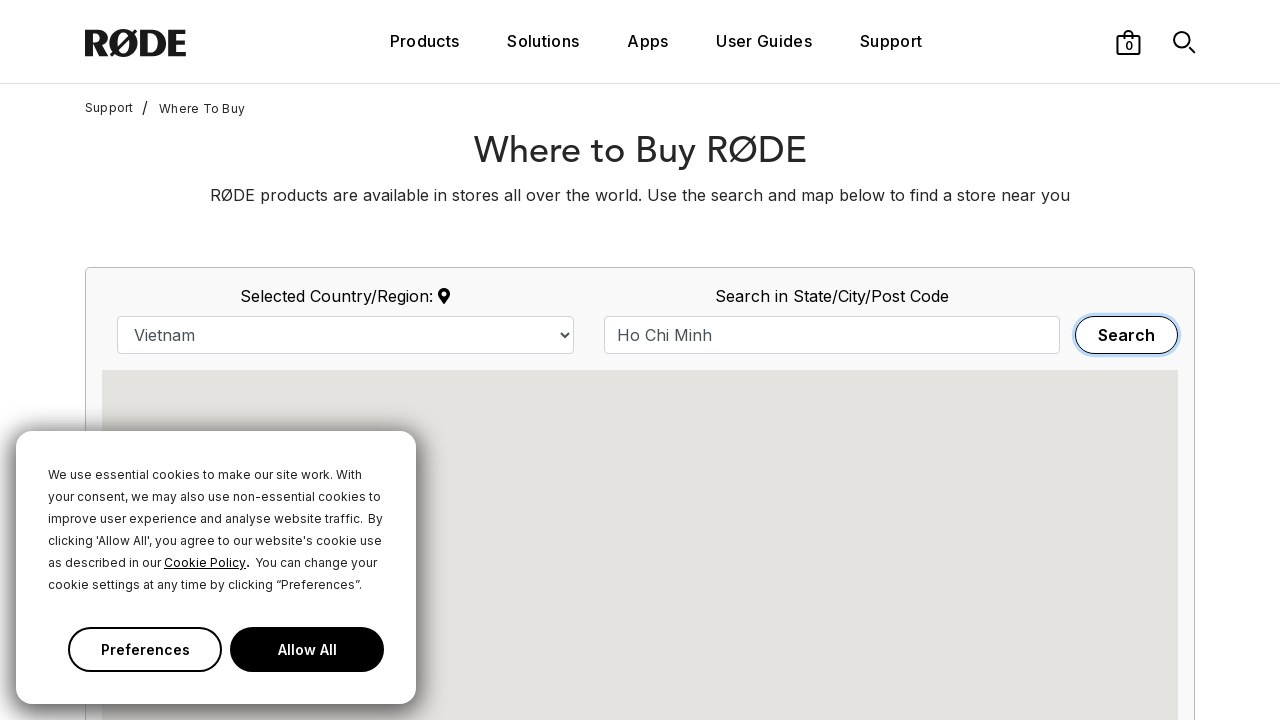

Dealer results loaded for Ho Chi Minh city
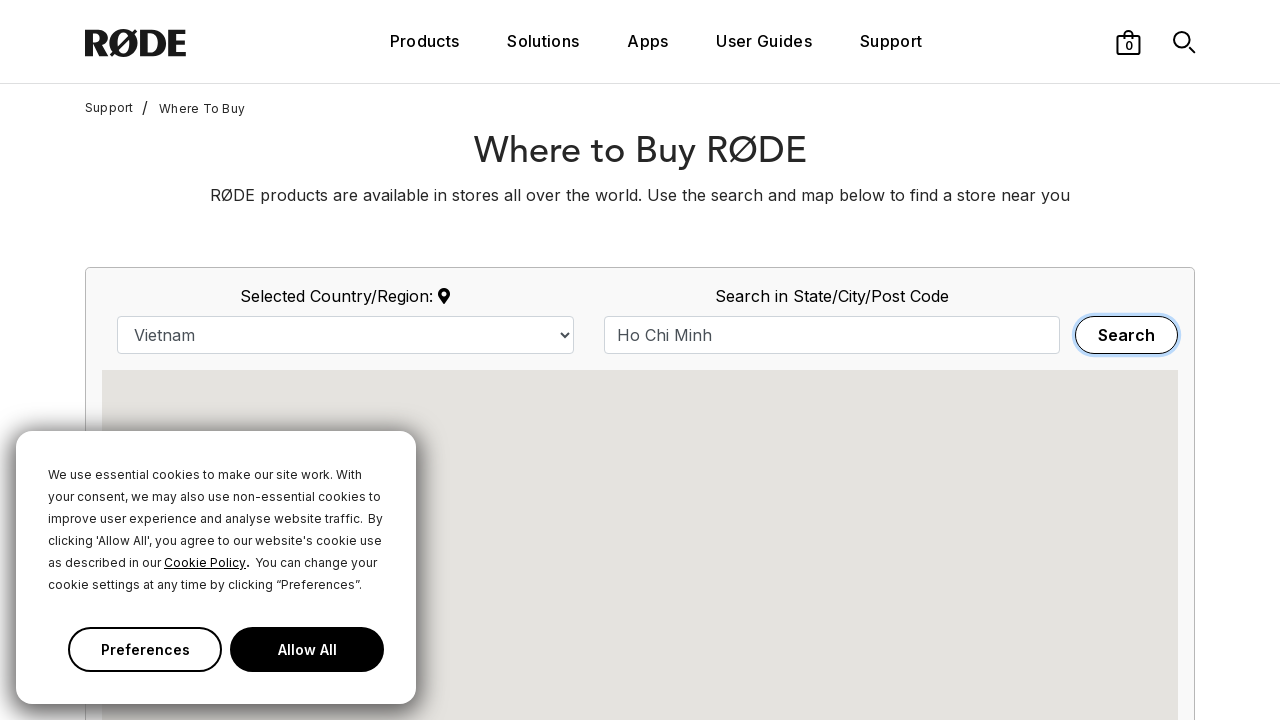

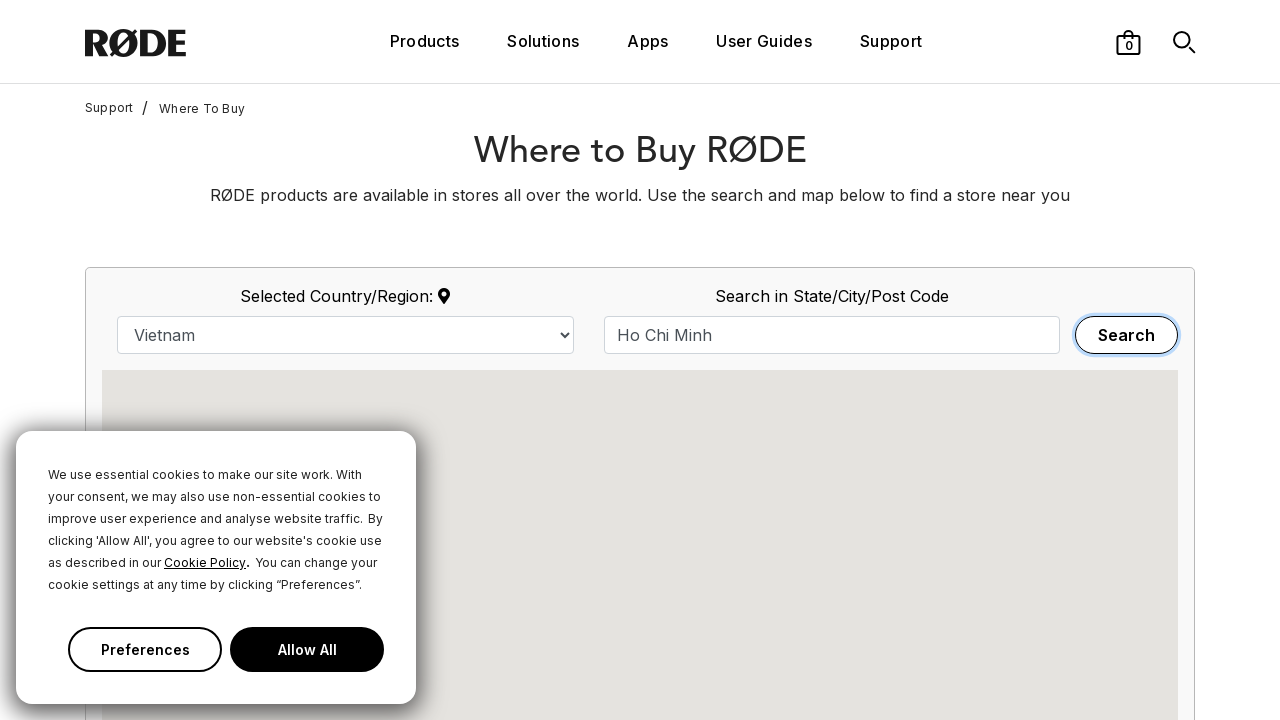